Tests that edits are saved when the input field loses focus (blur event)

Starting URL: https://demo.playwright.dev/todomvc

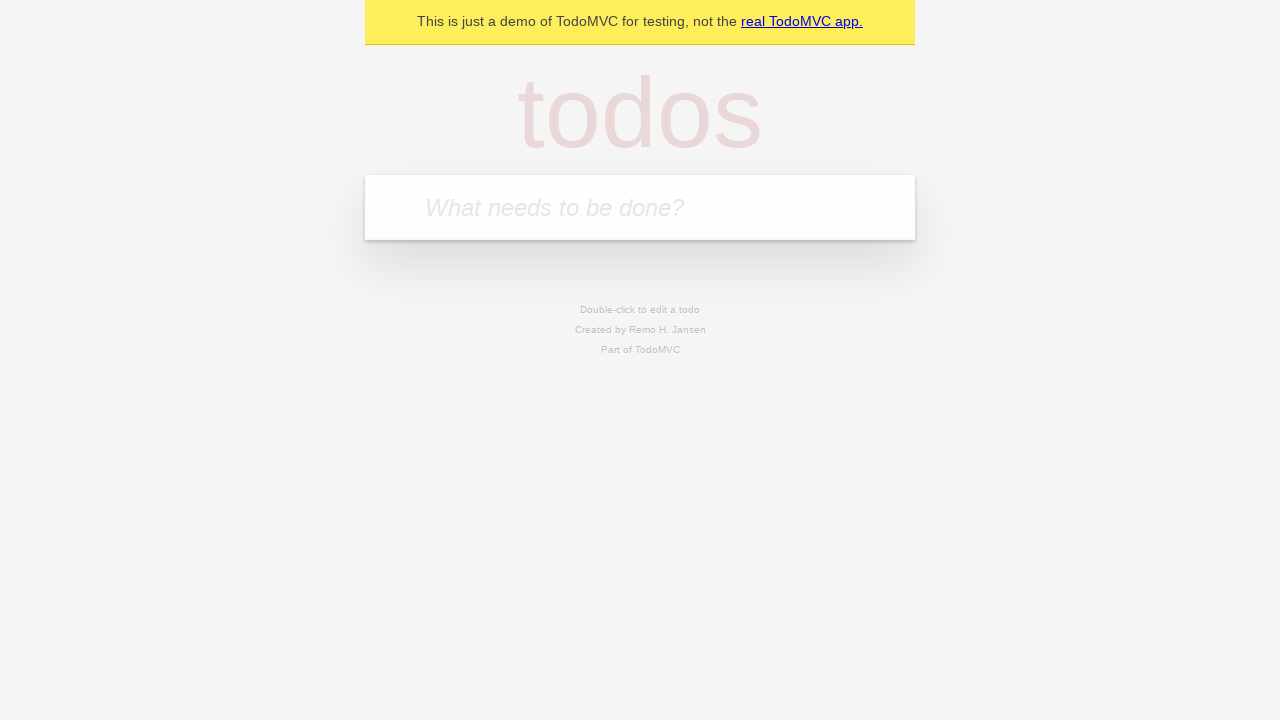

Filled todo input with 'buy some cheese' on internal:attr=[placeholder="What needs to be done?"i]
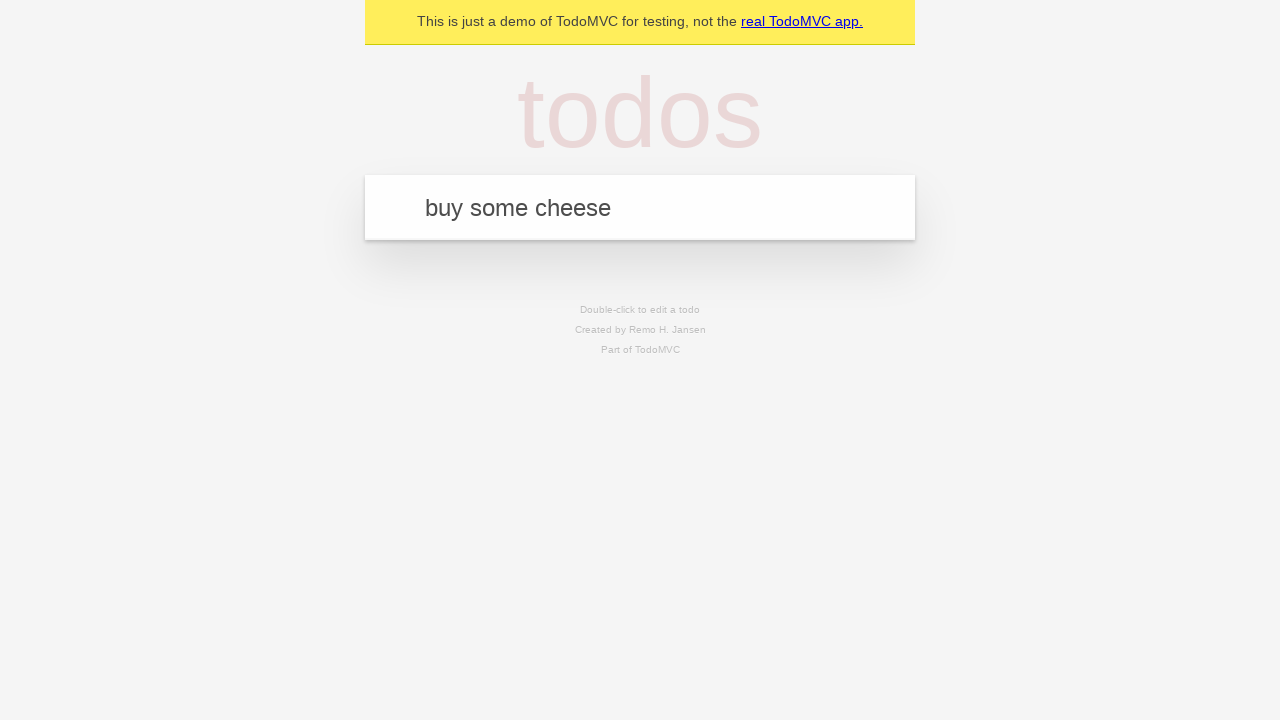

Pressed Enter to create first todo on internal:attr=[placeholder="What needs to be done?"i]
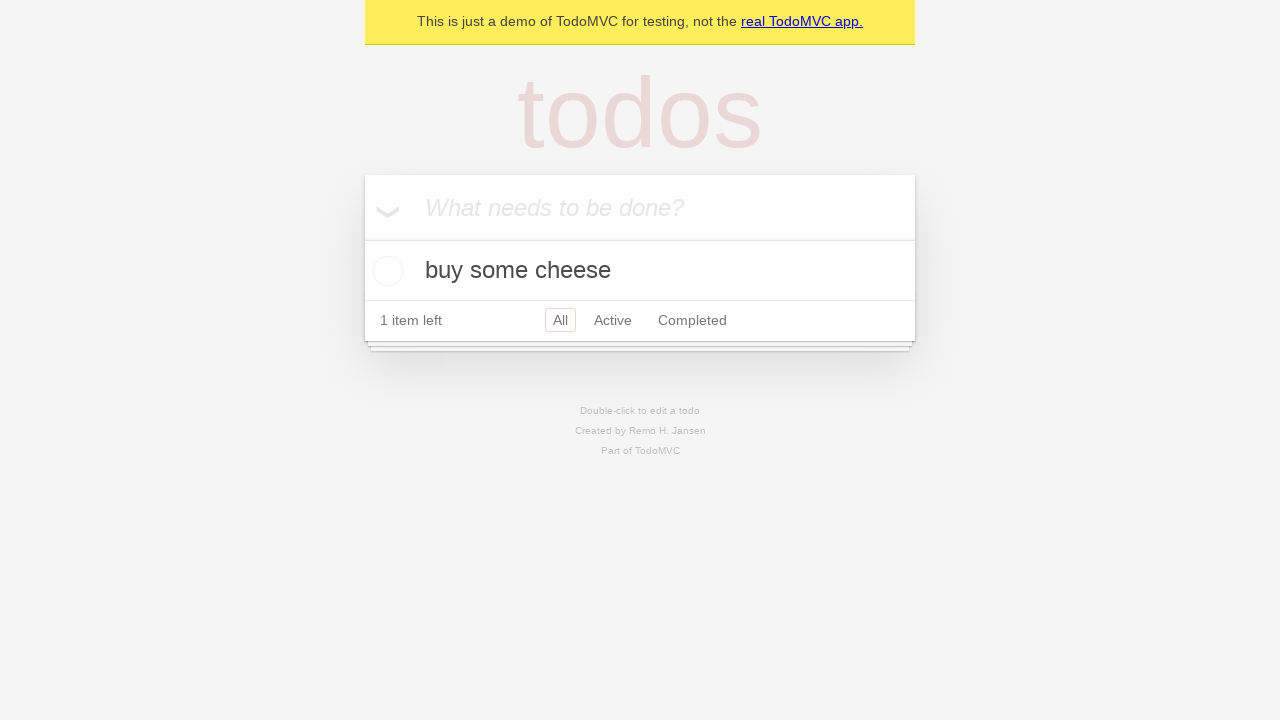

Filled todo input with 'feed the cat' on internal:attr=[placeholder="What needs to be done?"i]
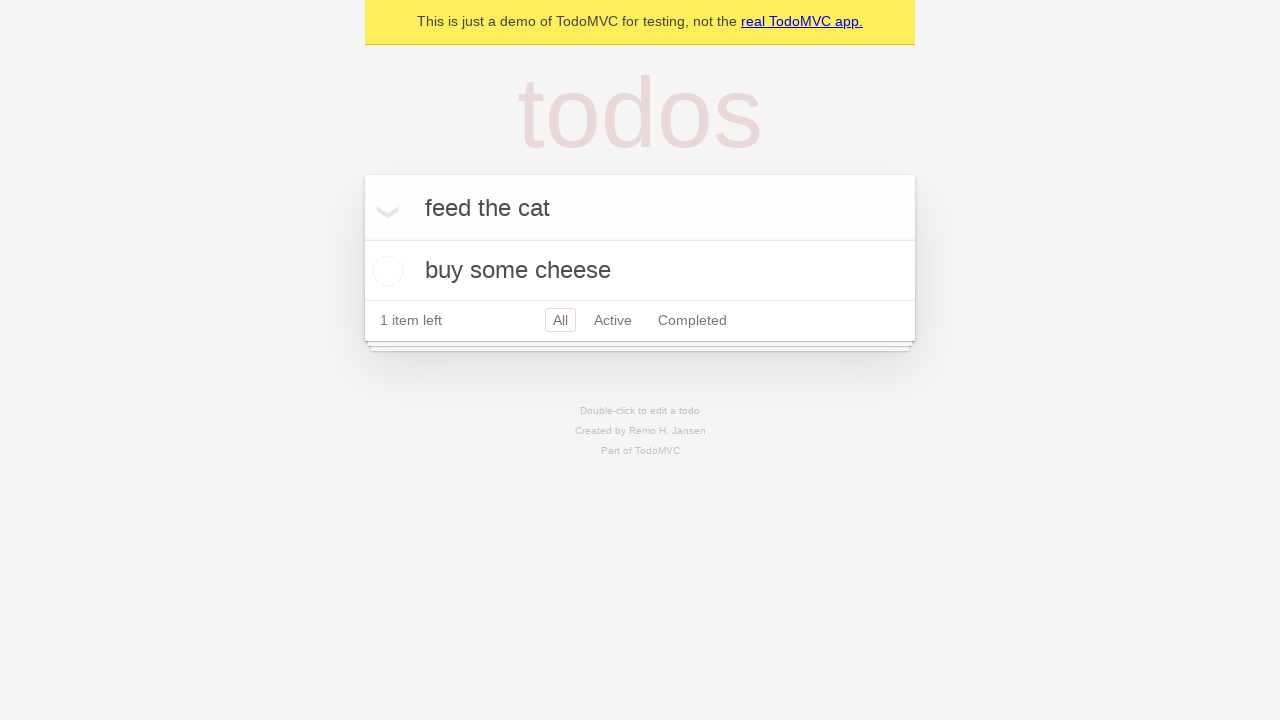

Pressed Enter to create second todo on internal:attr=[placeholder="What needs to be done?"i]
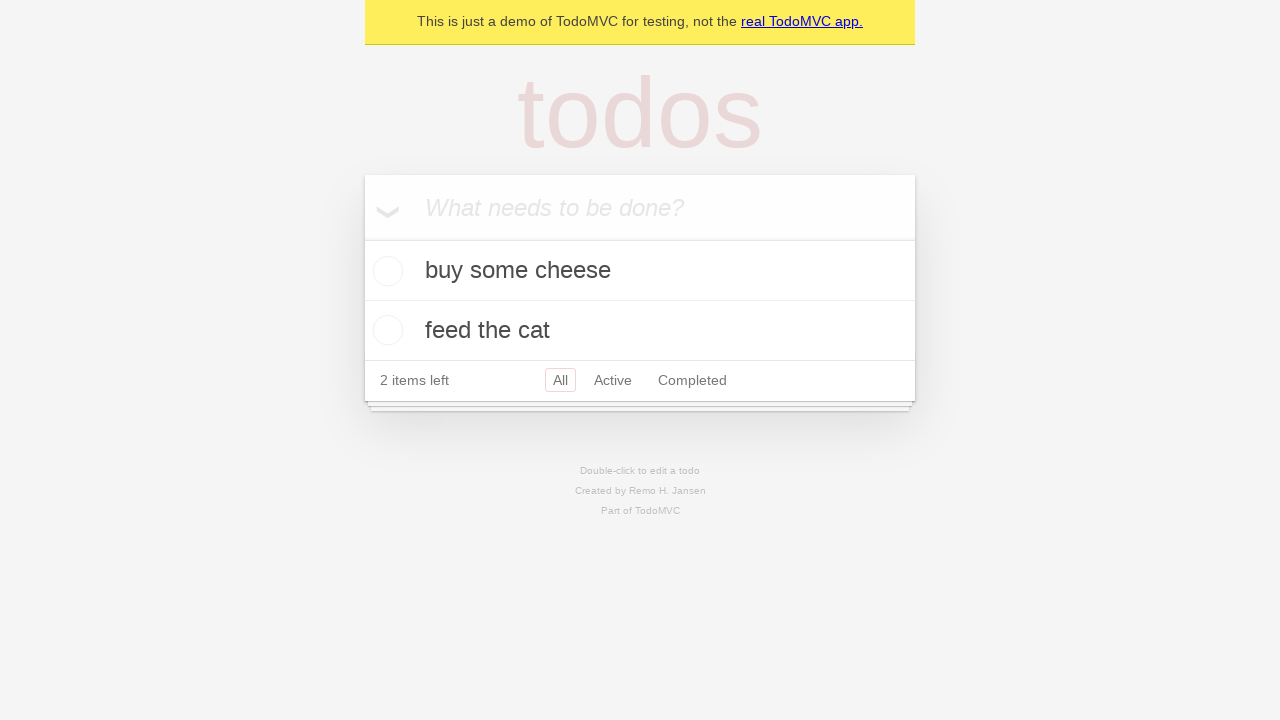

Filled todo input with 'book a doctors appointment' on internal:attr=[placeholder="What needs to be done?"i]
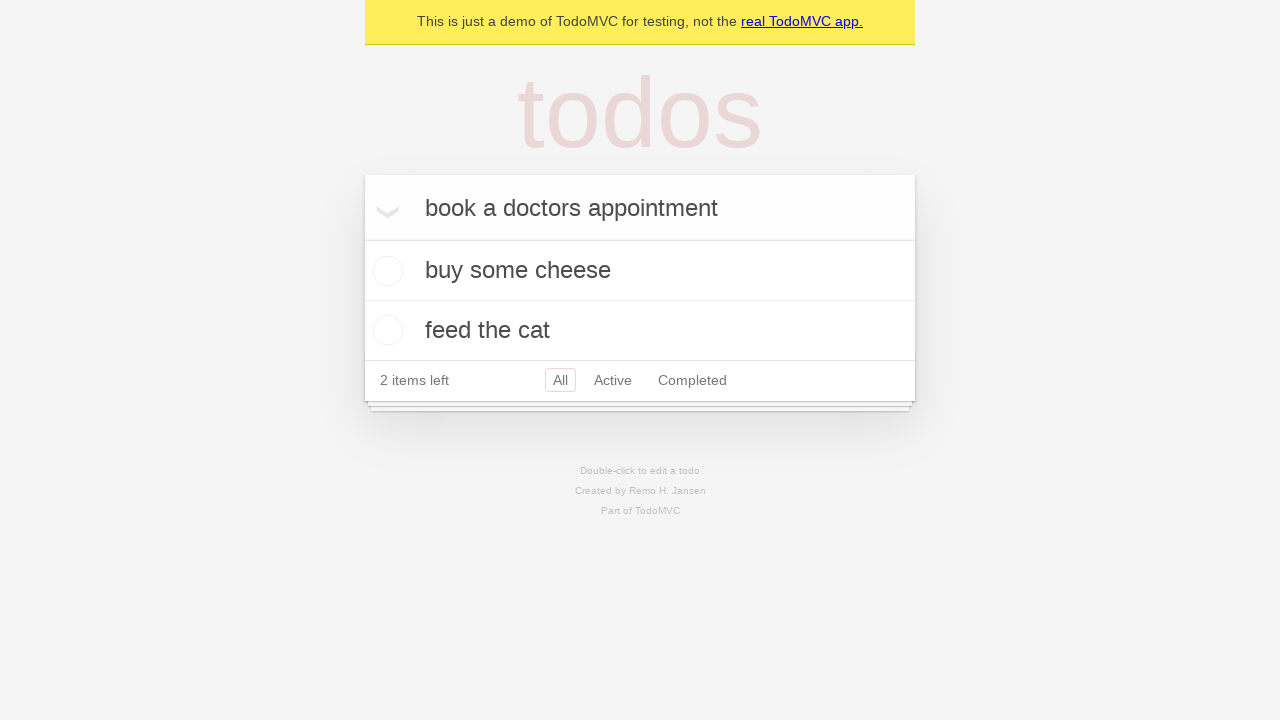

Pressed Enter to create third todo on internal:attr=[placeholder="What needs to be done?"i]
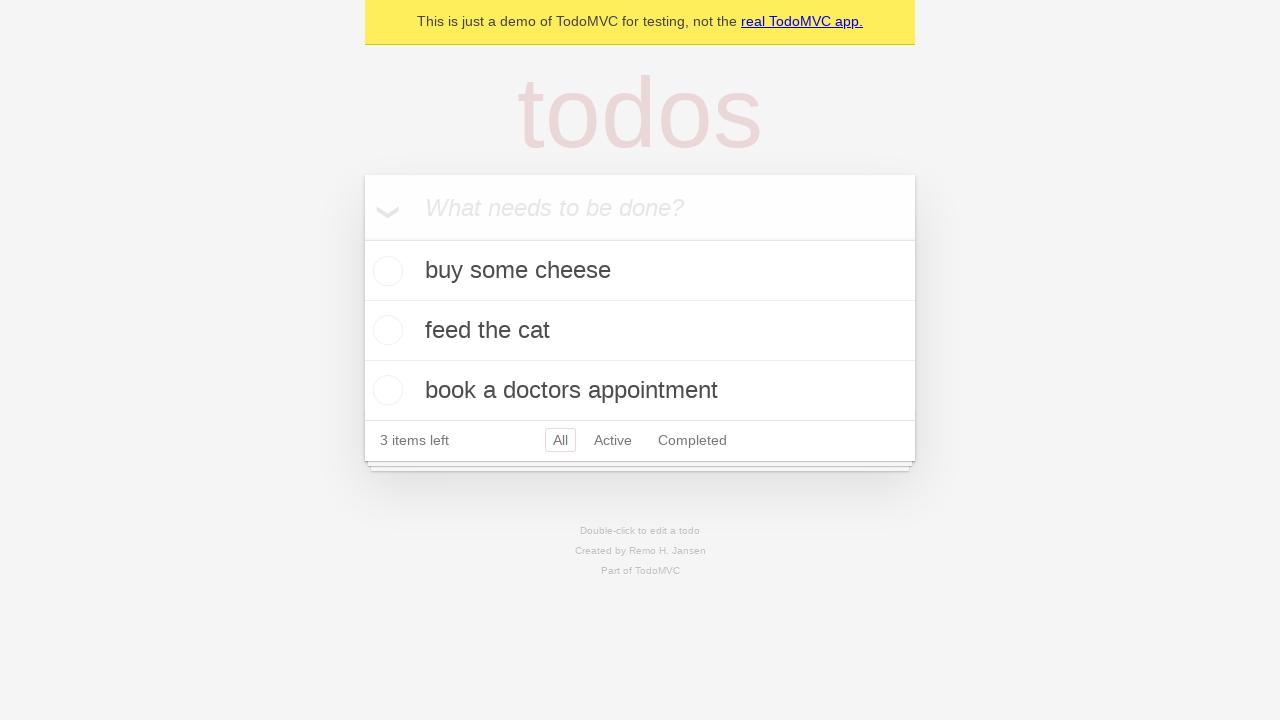

Double-clicked second todo to enter edit mode at (640, 331) on internal:testid=[data-testid="todo-item"s] >> nth=1
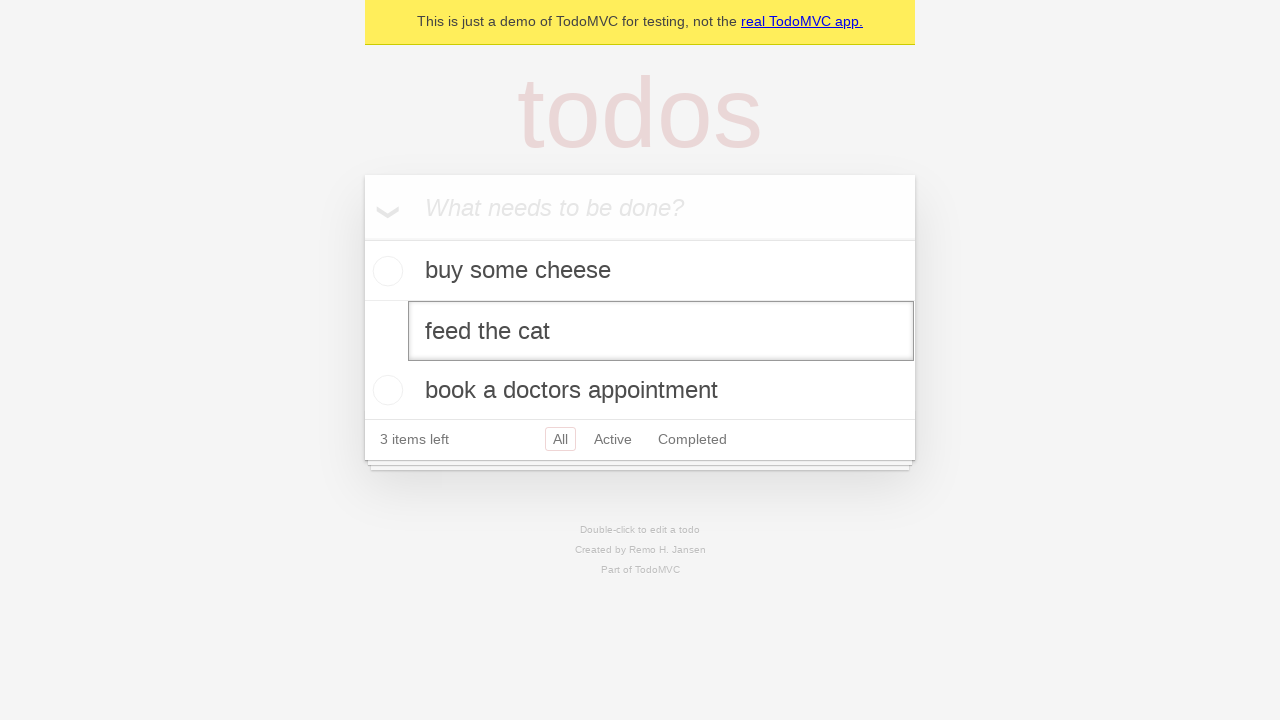

Filled edit field with 'buy some sausages' on internal:testid=[data-testid="todo-item"s] >> nth=1 >> internal:role=textbox[nam
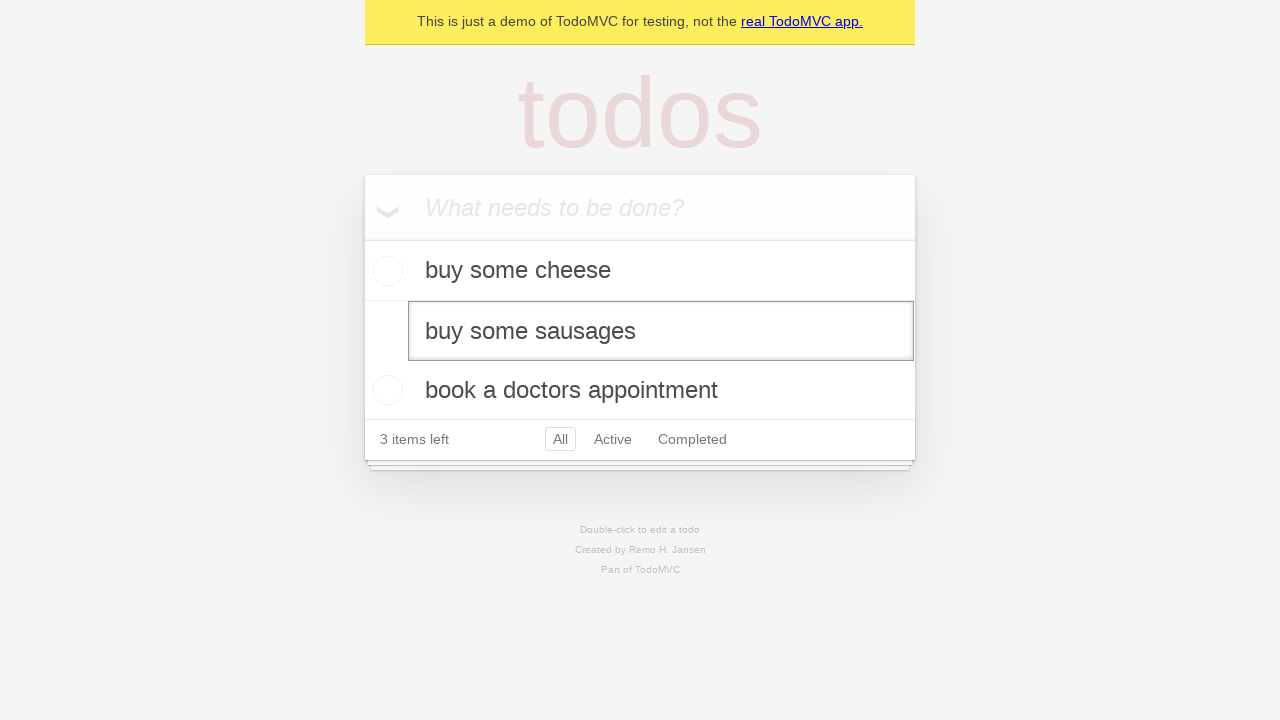

Dispatched blur event to save todo edit
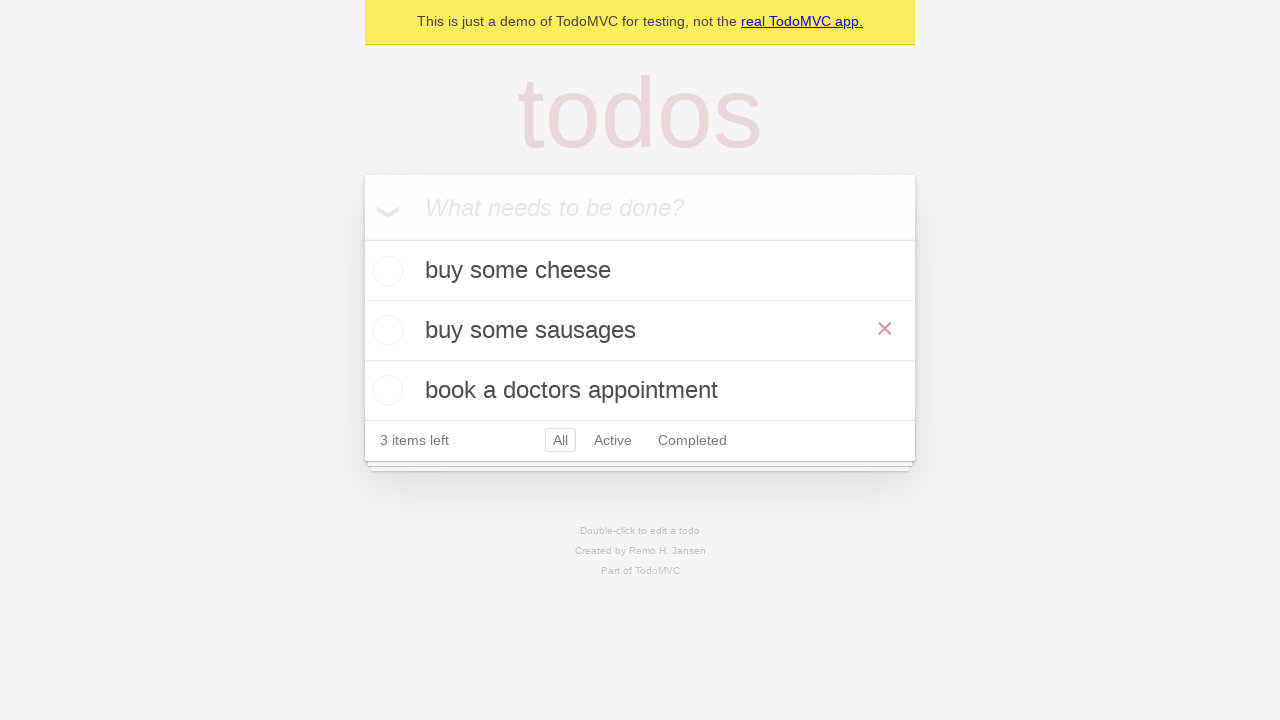

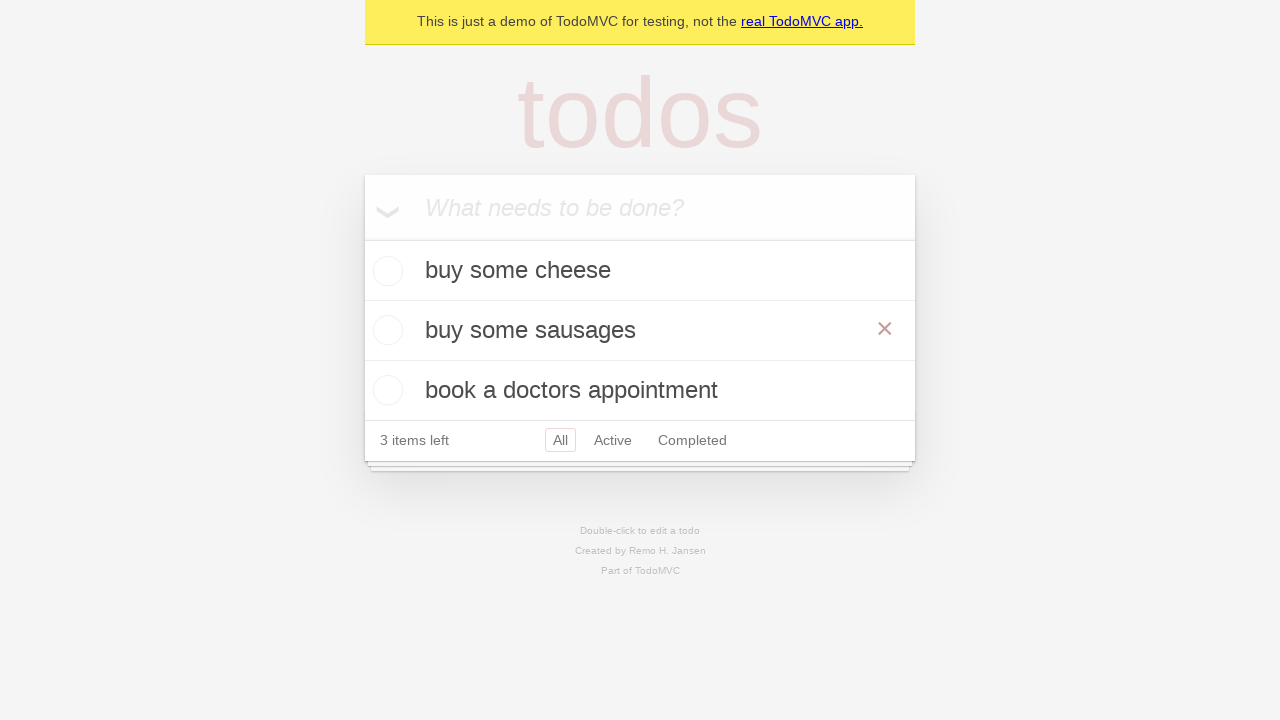